Tests browser window manipulation by maximizing the window, entering fullscreen mode, pressing Escape to exit fullscreen, and then resizing the window to specific dimensions.

Starting URL: https://www.educastic.com/

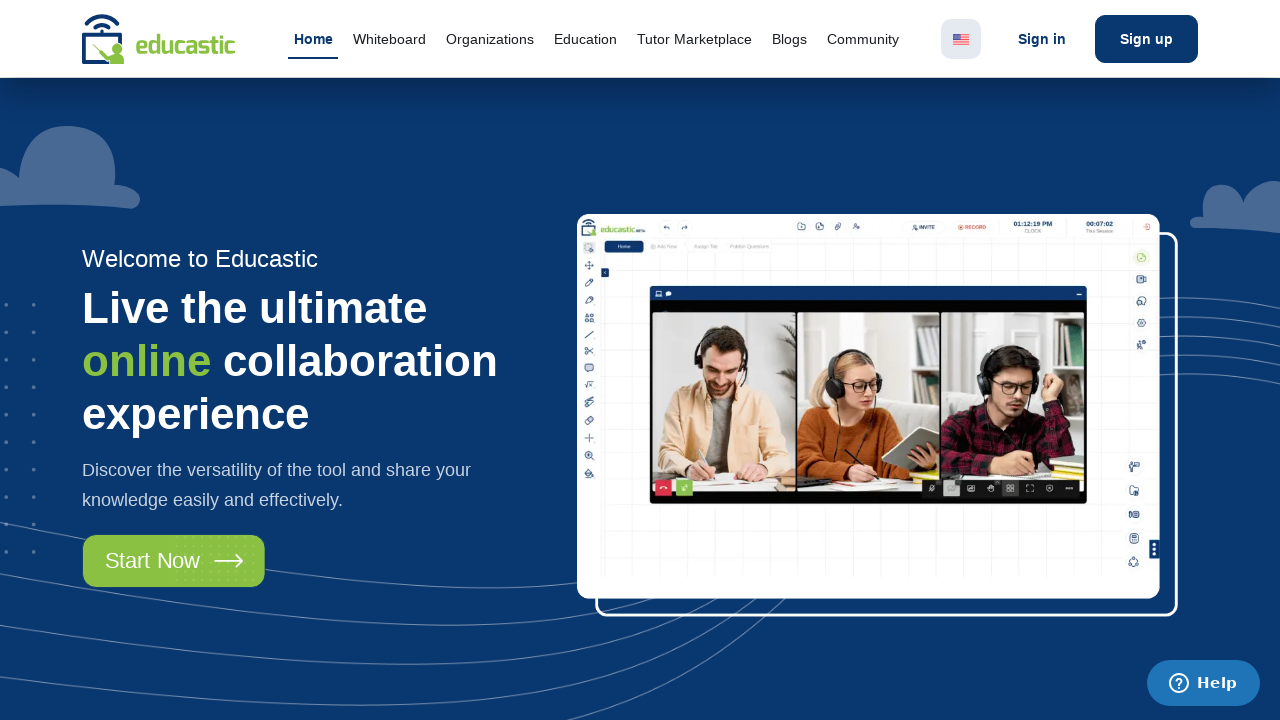

Navigated to https://www.educastic.com/
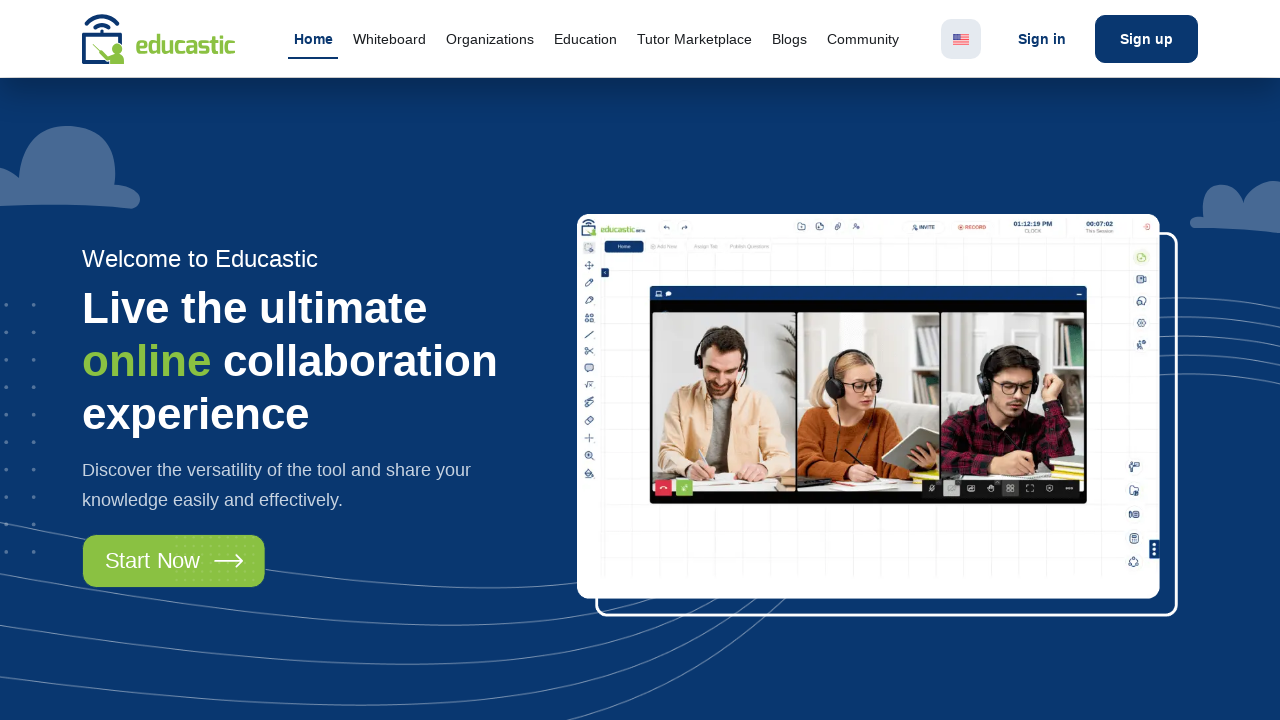

Maximized browser window to 1920x1080
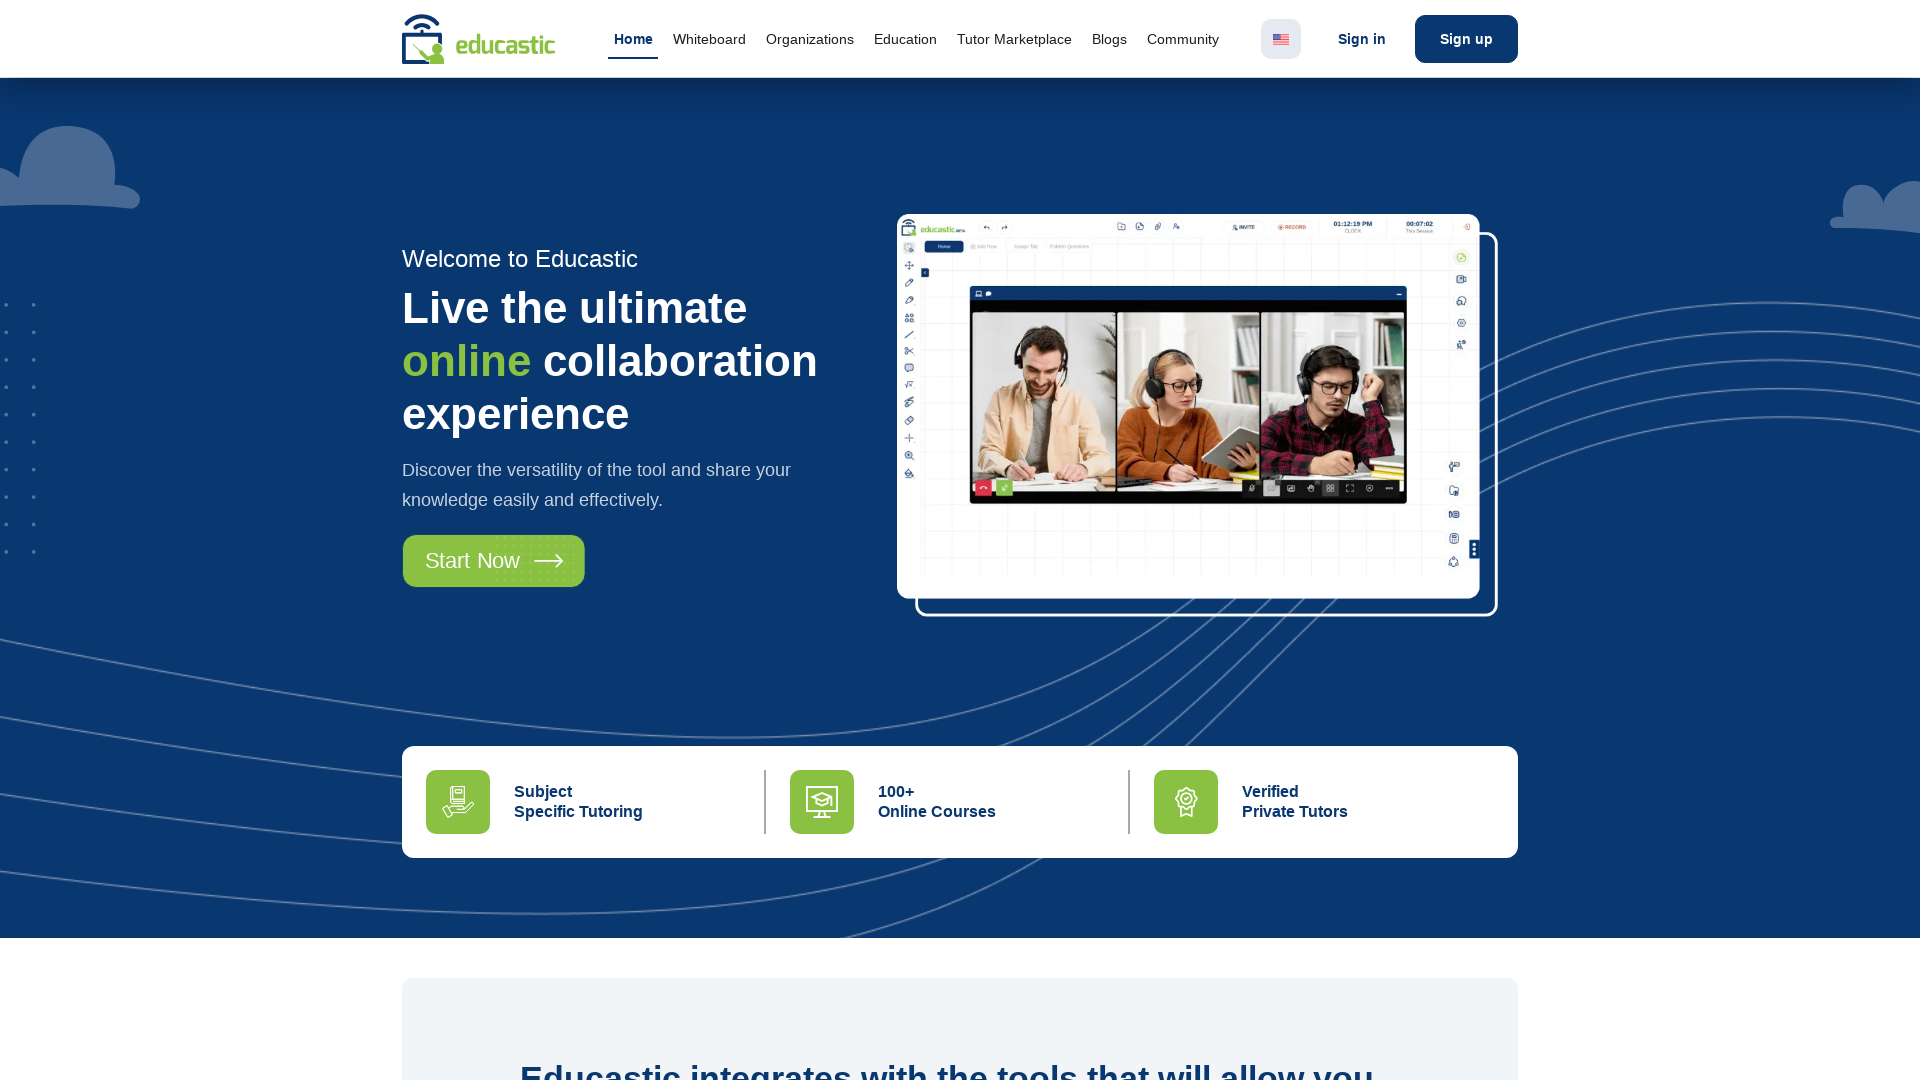

Page loaded (domcontentloaded state reached)
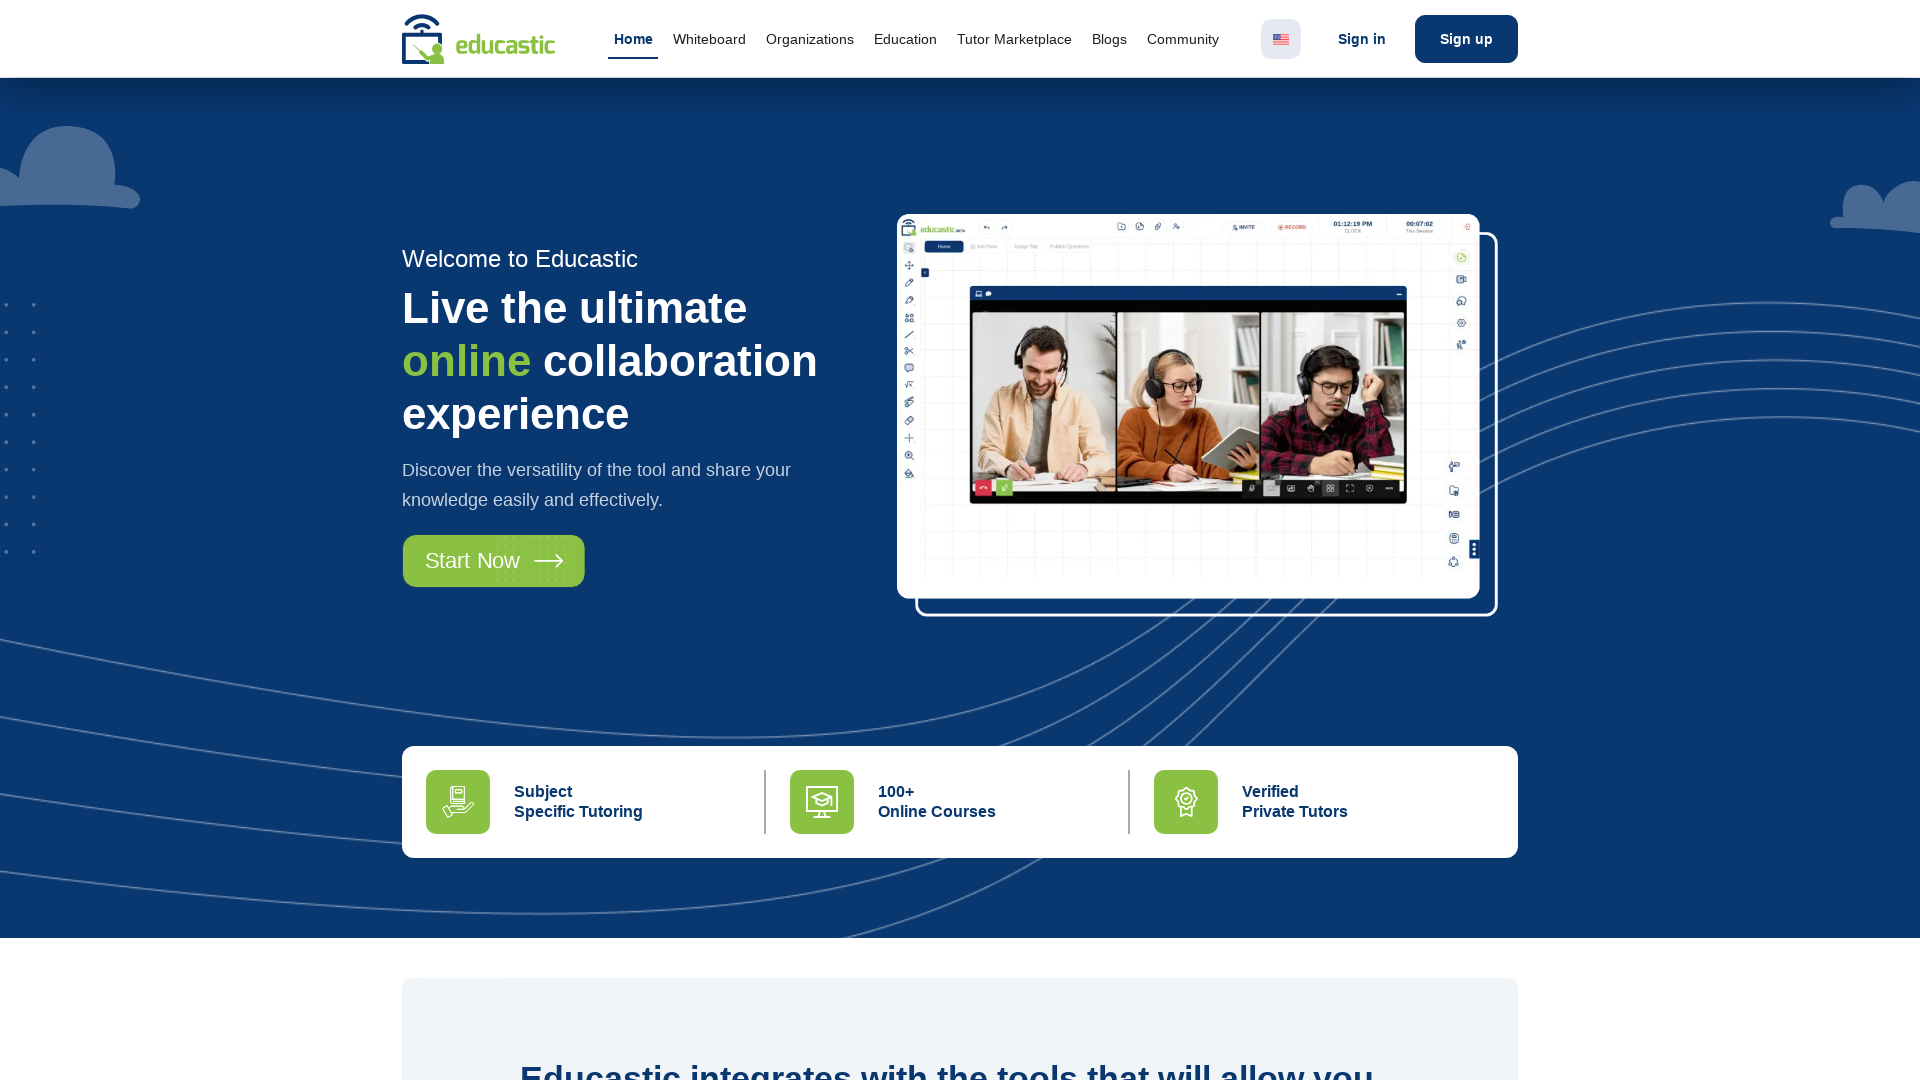

Pressed Escape key to exit fullscreen mode
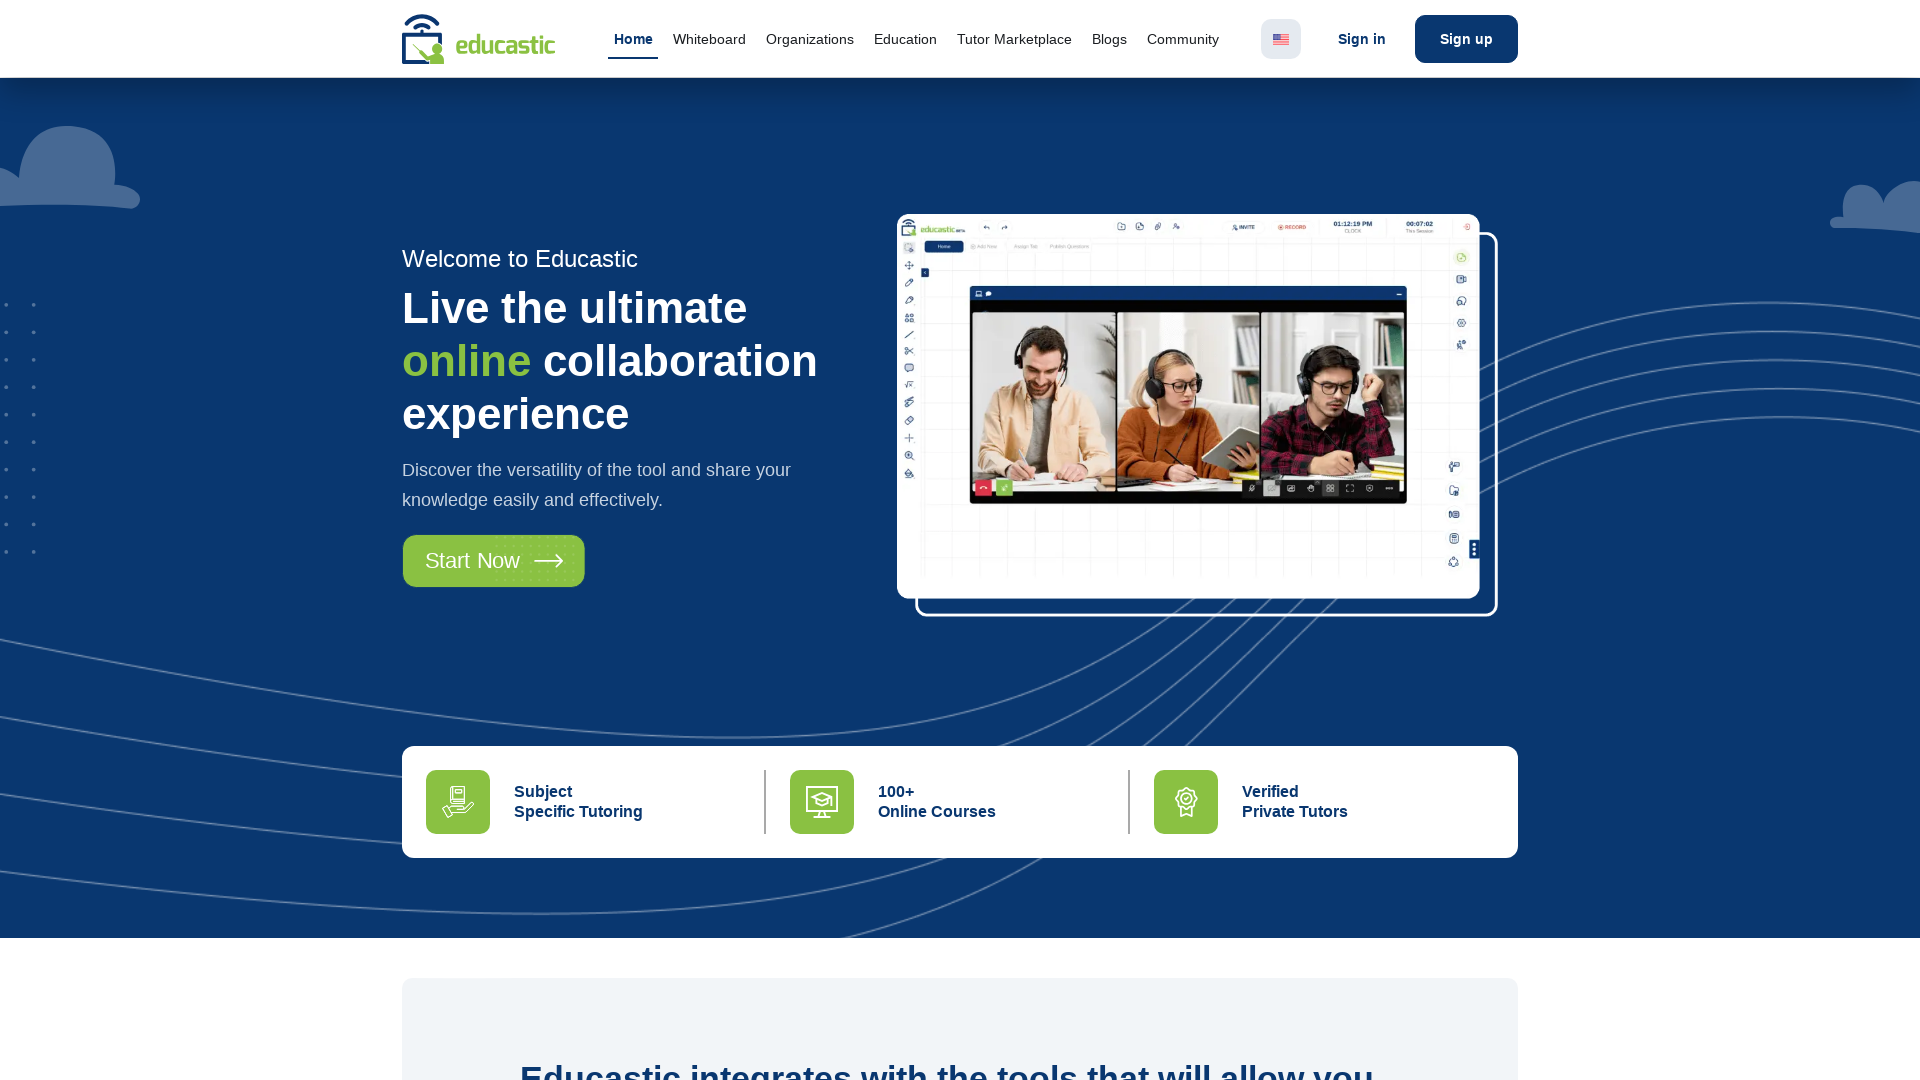

Resized browser window to 400x800 dimensions
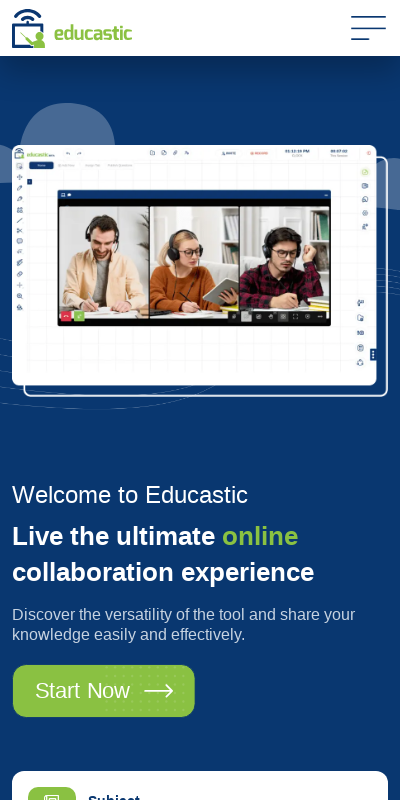

Waited 1 second to observe window resize
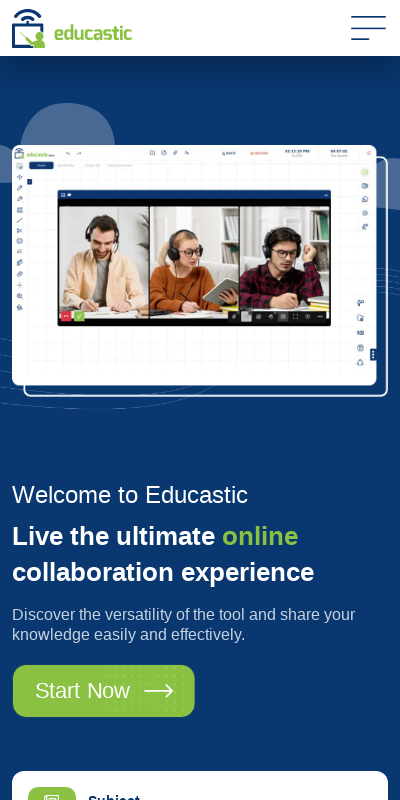

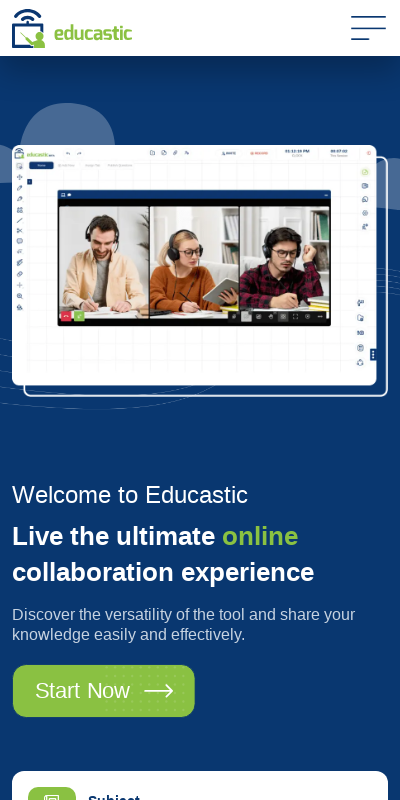